Tests the search functionality on Labirint.ru bookstore by entering a search term and submitting the search form

Starting URL: https://www.labirint.ru/

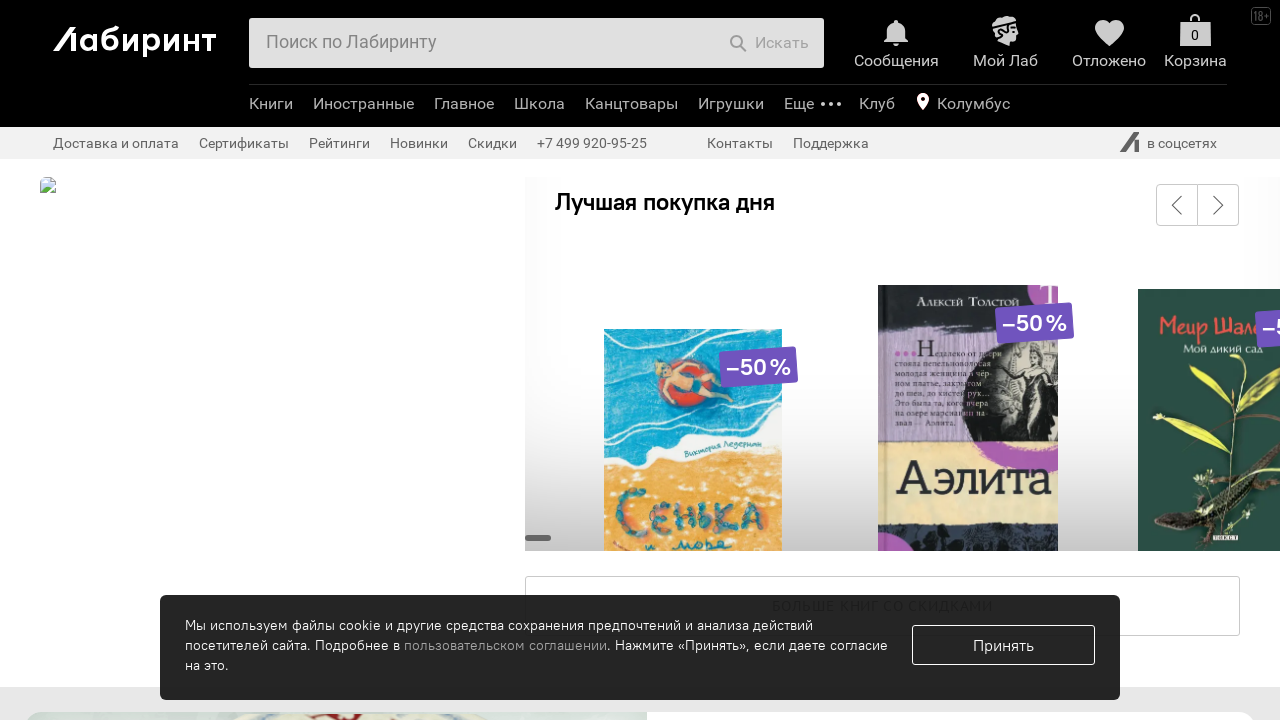

Search field selector loaded on Labirint.ru
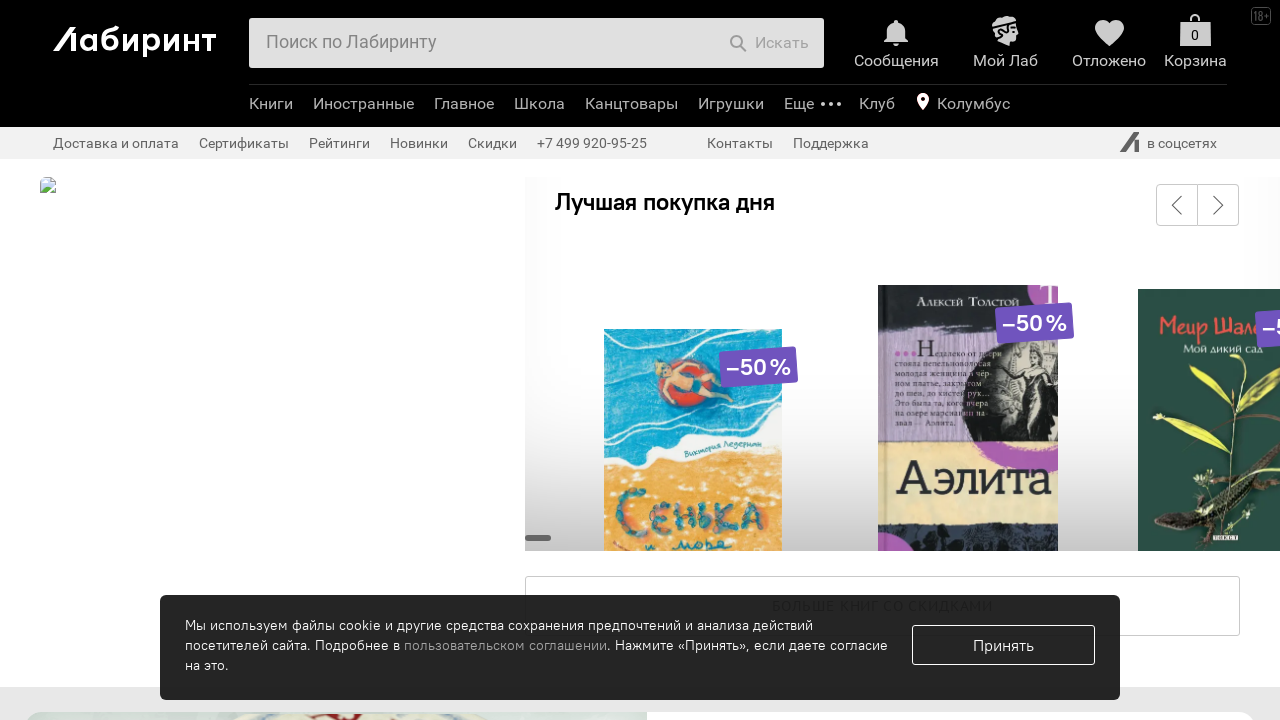

Filled search field with 'python programming' on #search-field
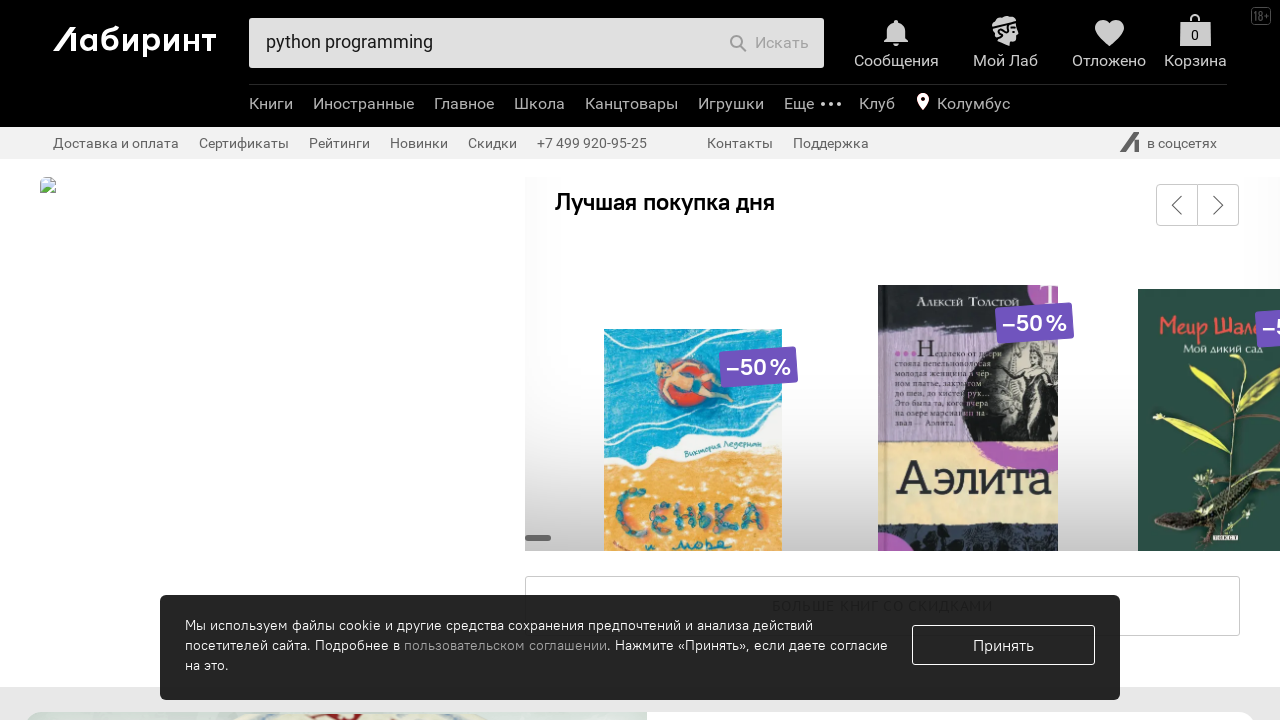

Clicked submit button to perform search at (769, 43) on button[type='submit']
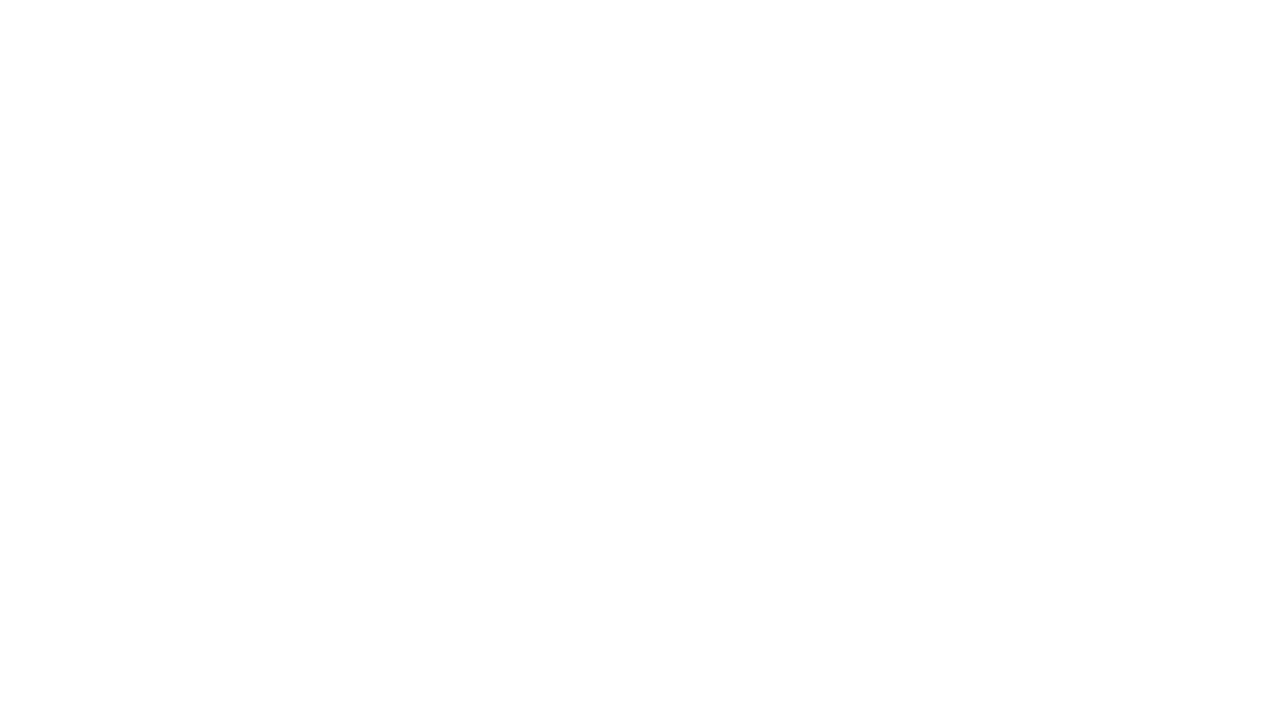

Search results loaded successfully
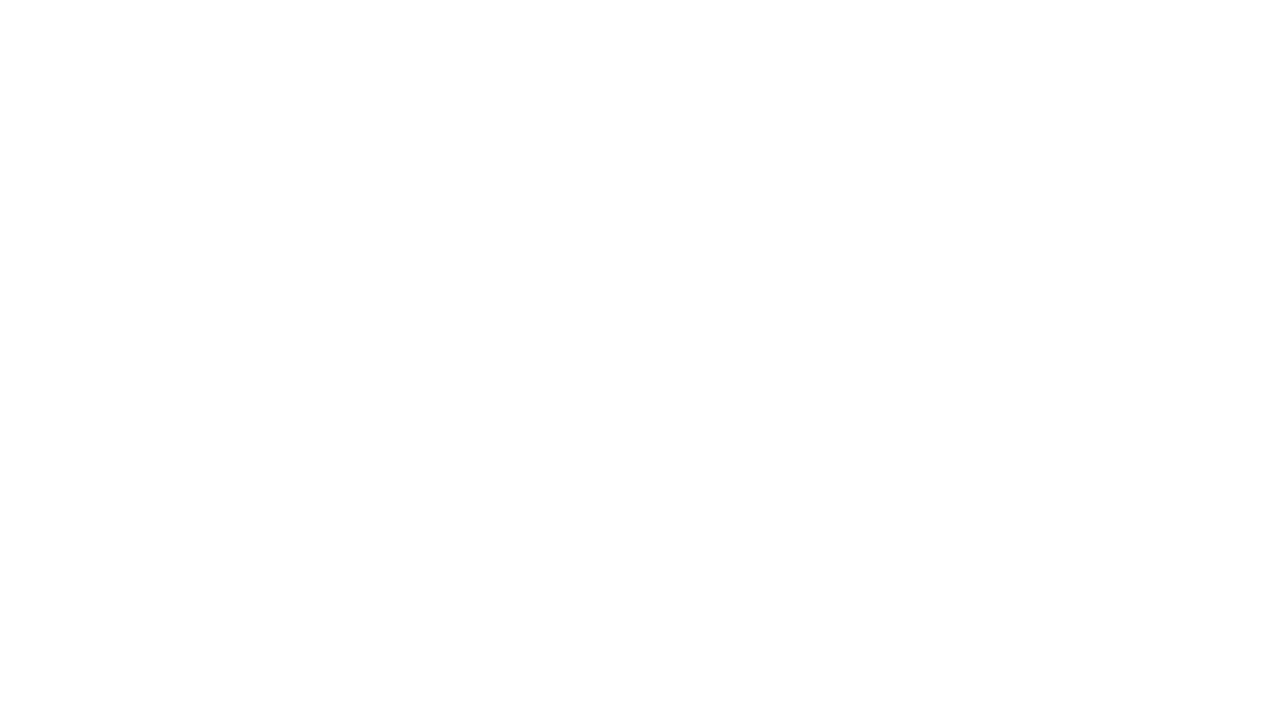

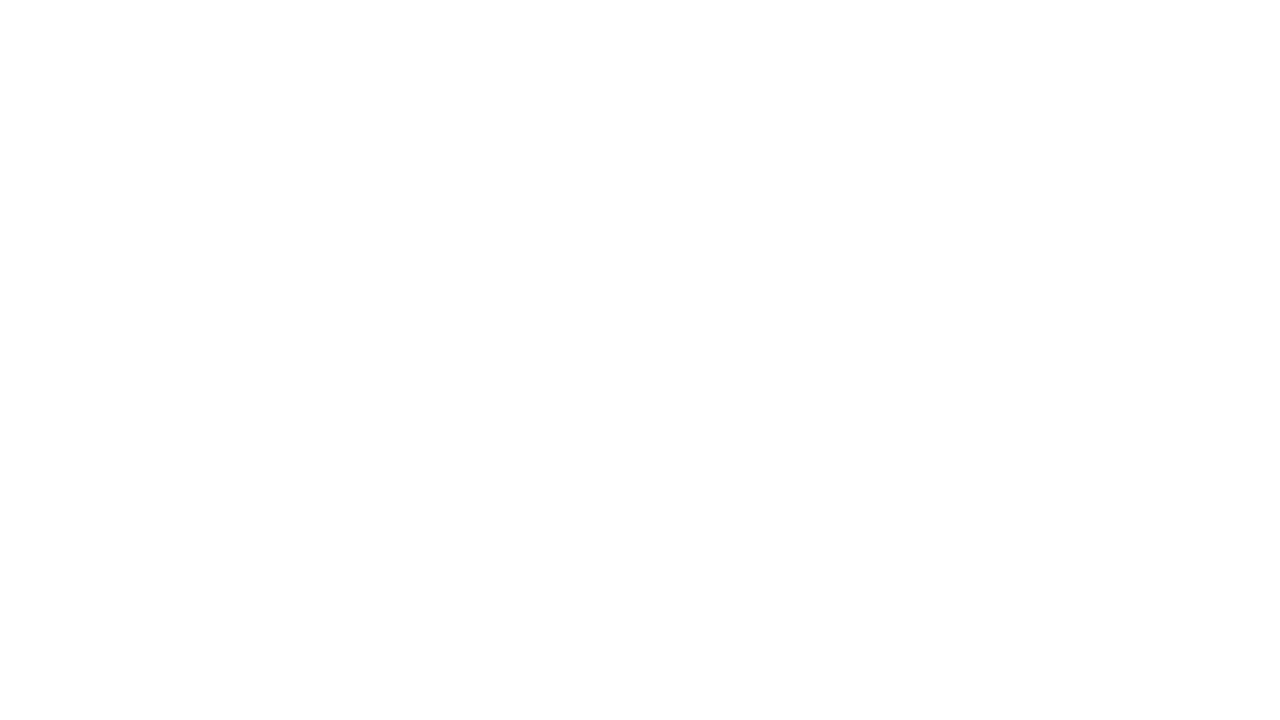